Tests navigation to the test cases page and verifies that test cases are displayed

Starting URL: https://www.automationexercise.com/

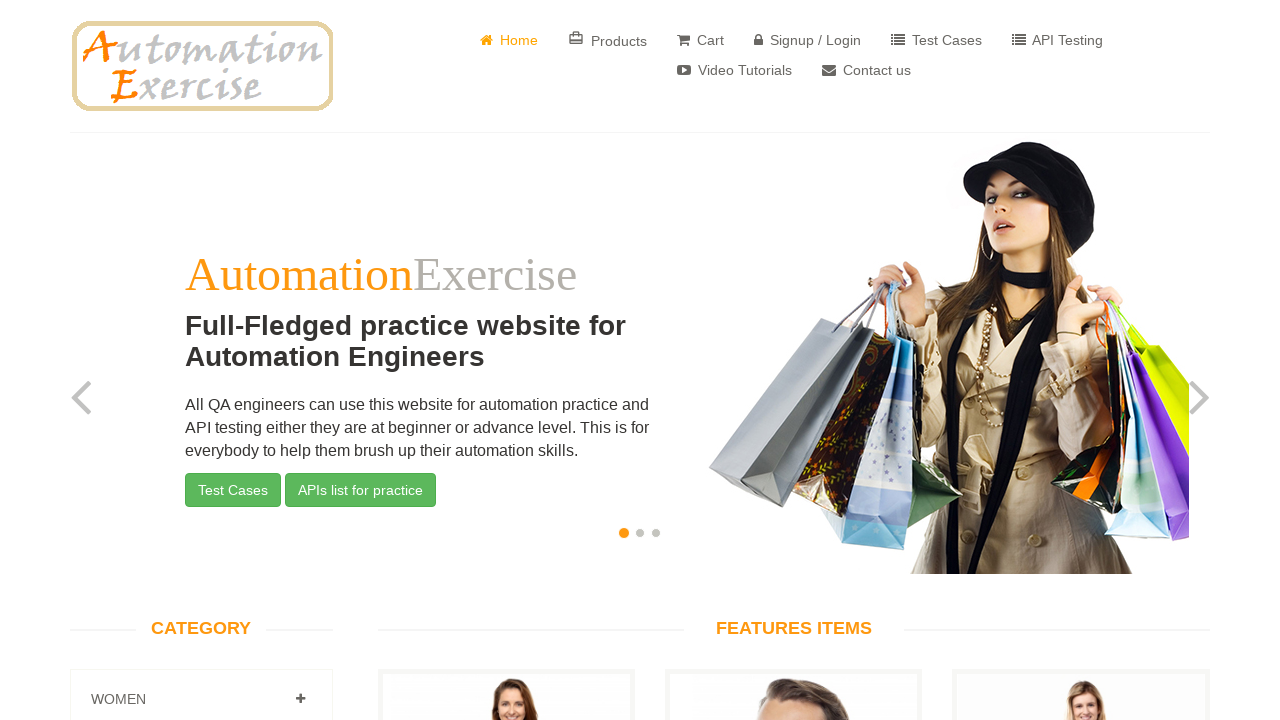

Clicked Test Cases button to navigate to test cases page at (936, 40) on a[href='/test_cases']
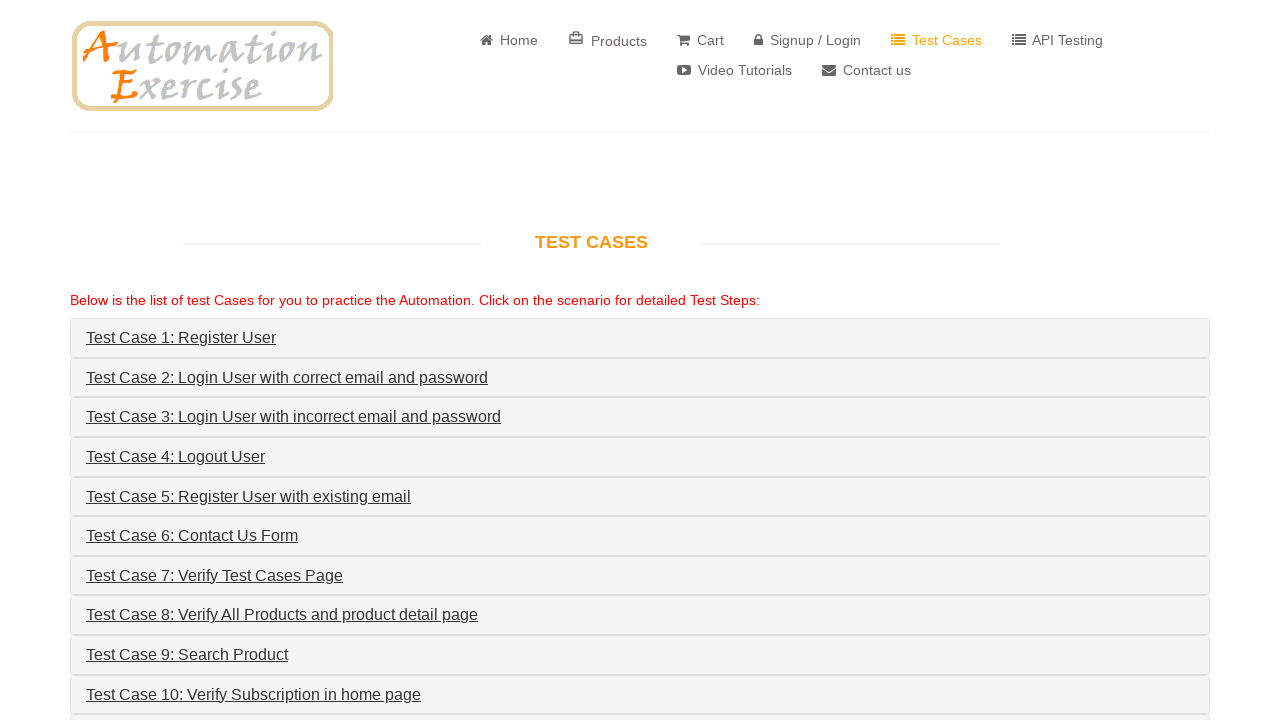

Test cases page title loaded
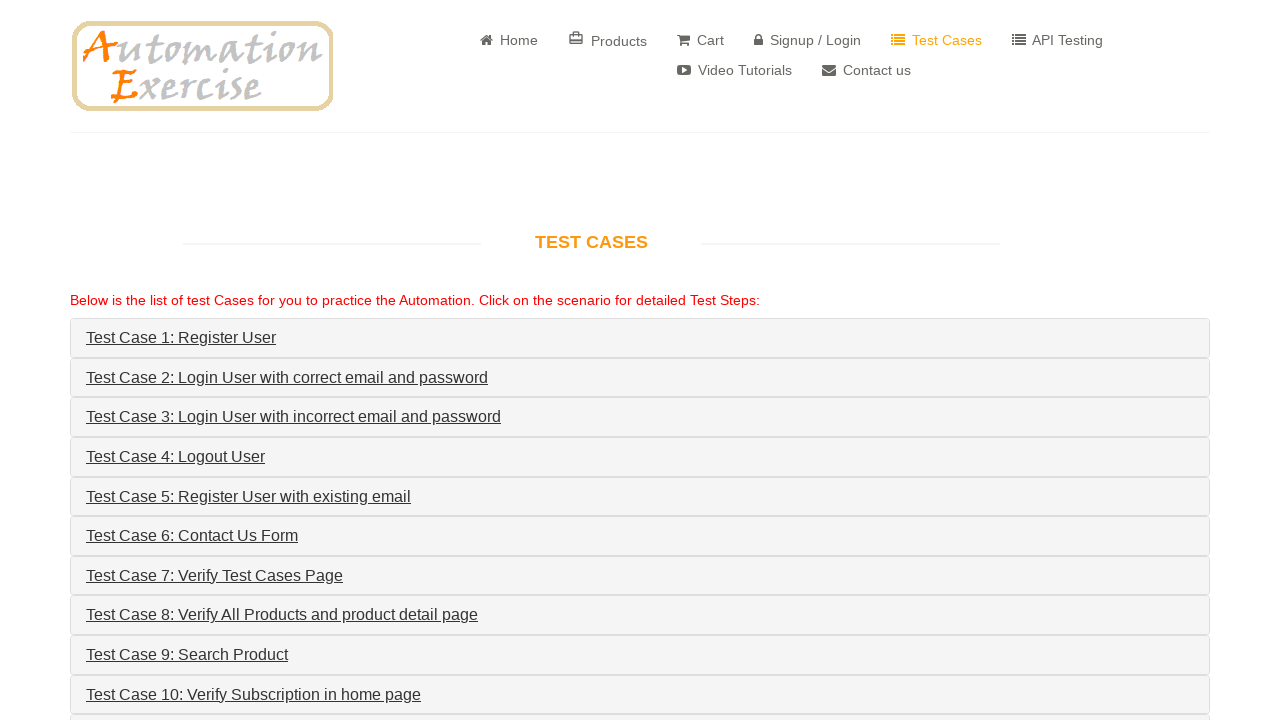

Test case items loaded and displayed
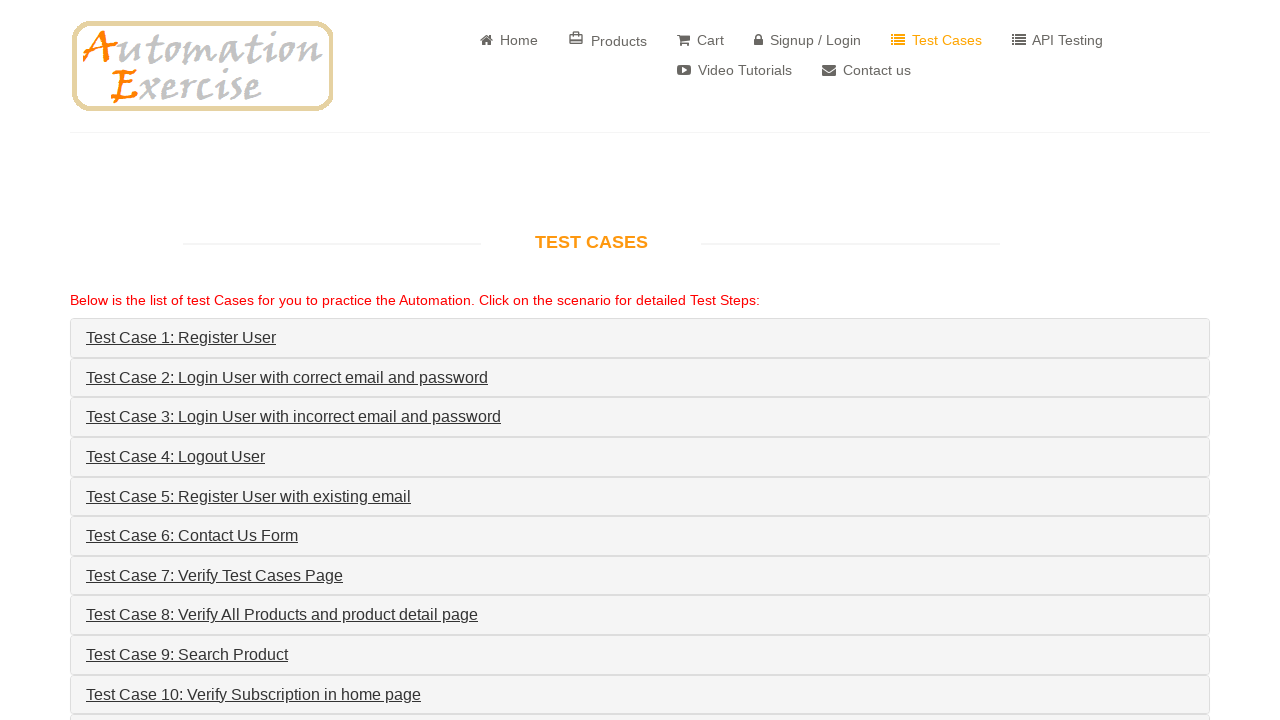

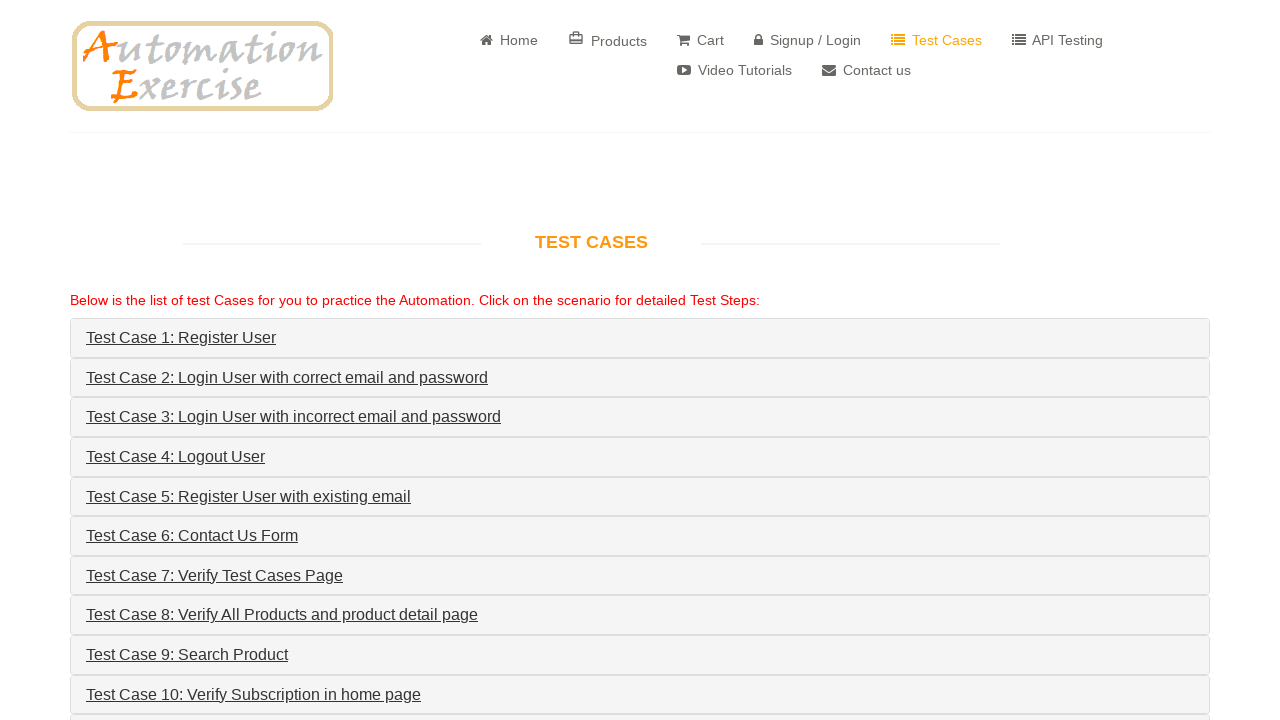